Tests a registration form by filling in user details (first name, last name, email, phone, address) and verifying the successful registration message

Starting URL: http://suninjuly.github.io/registration1.html

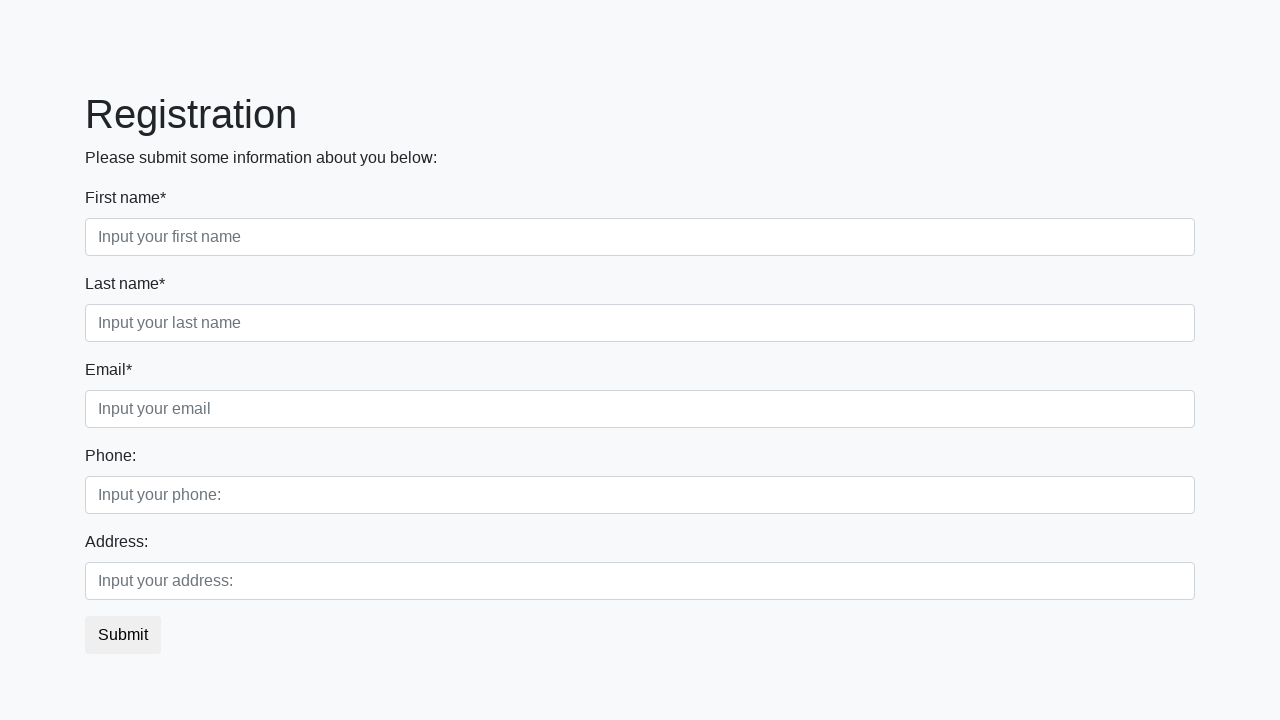

Navigated to registration form page
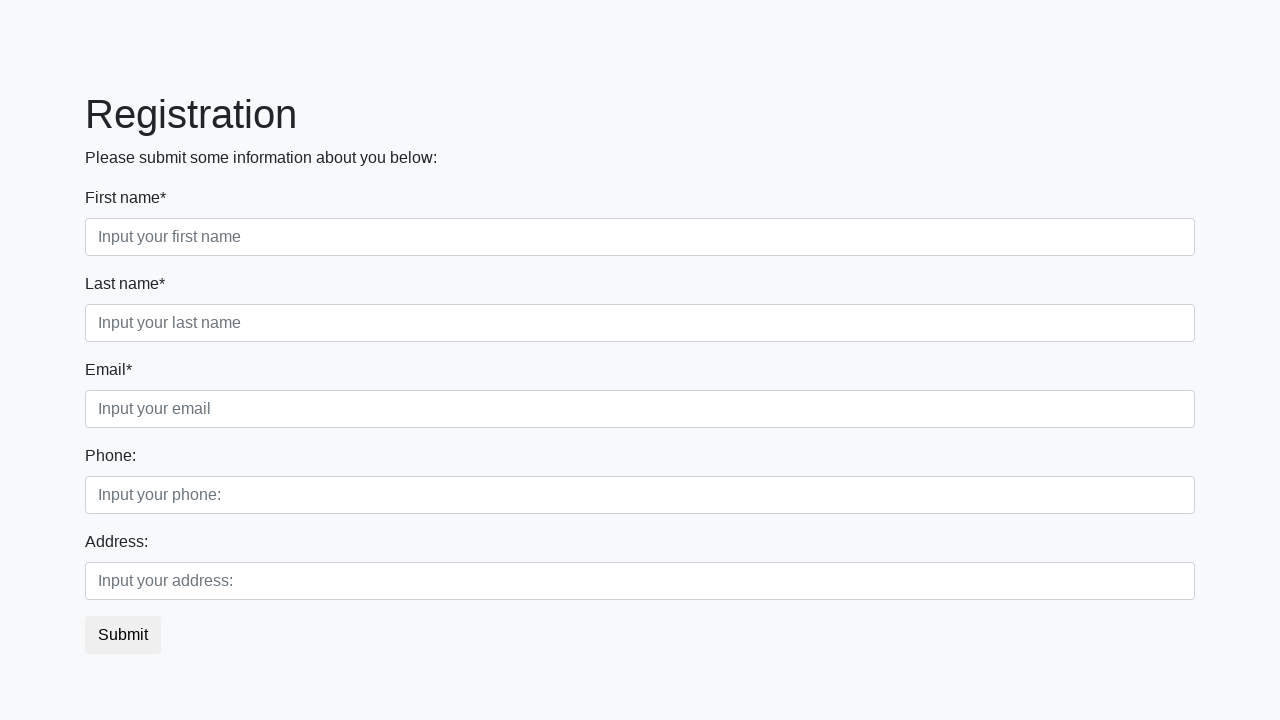

Filled first name field with 'Valery' on [placeholder='Input your first name']
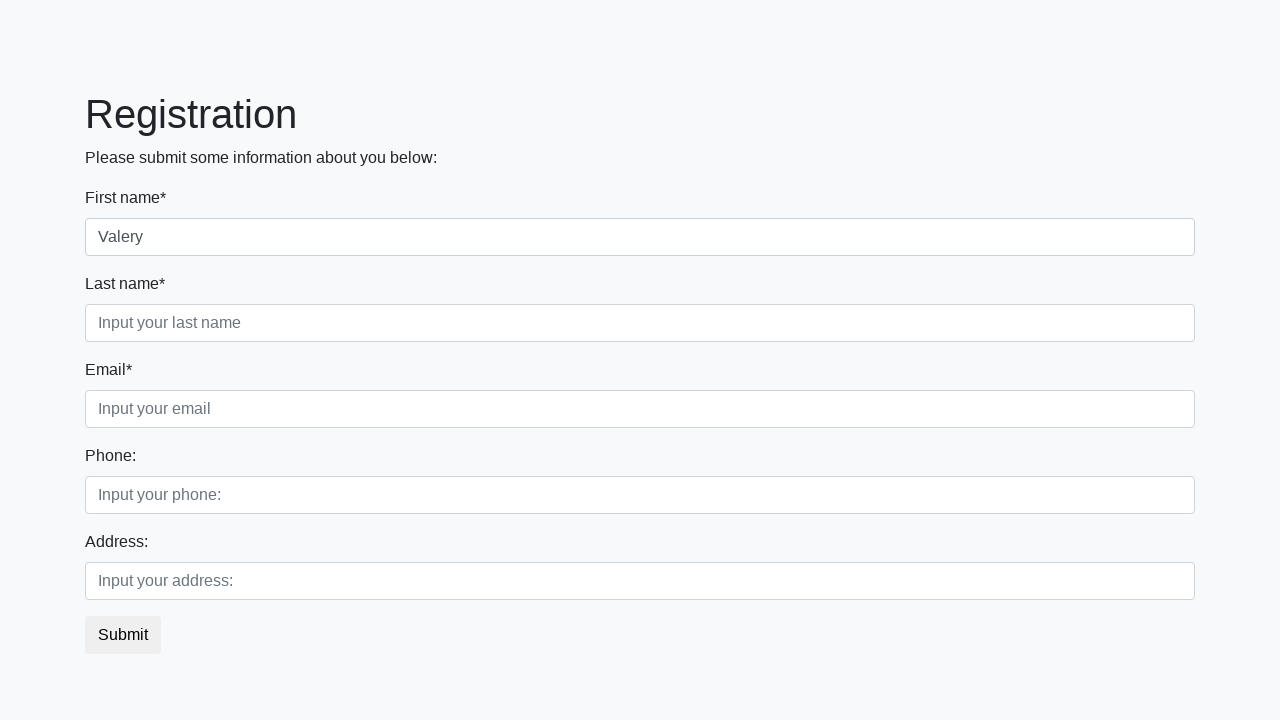

Filled last name field with 'Degtyar' on [placeholder='Input your last name']
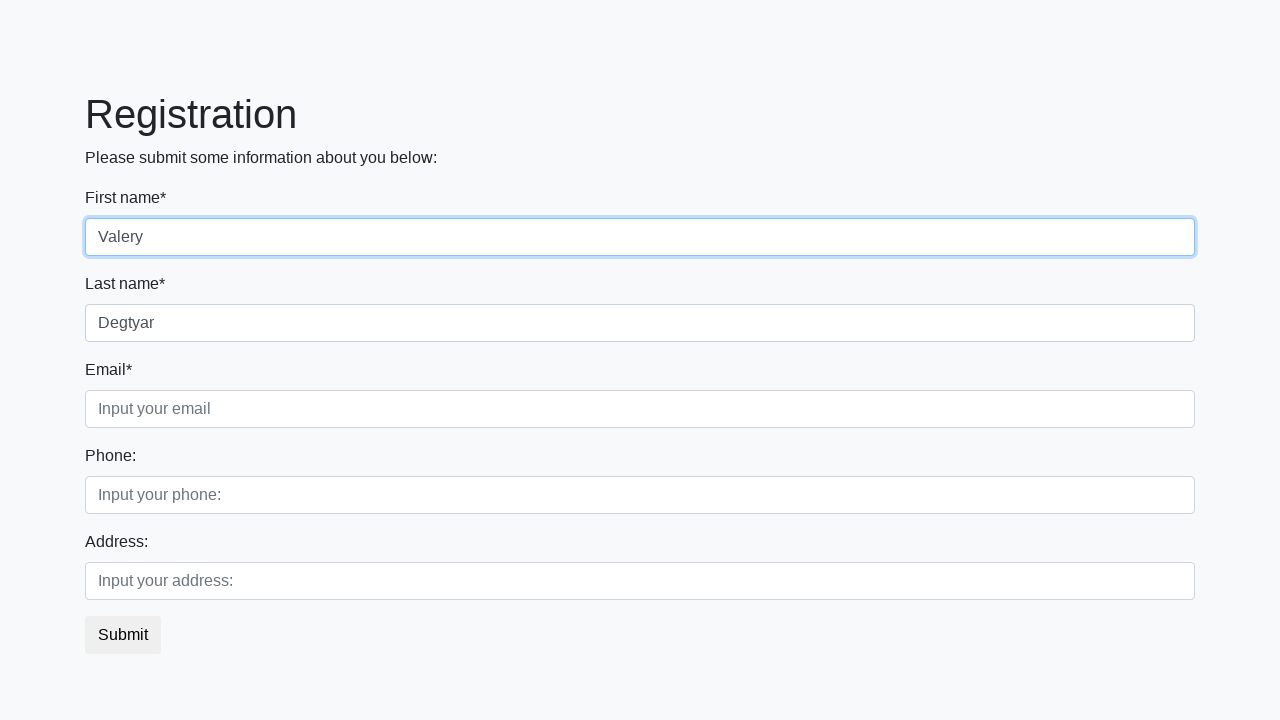

Filled email field with 'Smolensk@minsk.by' on [placeholder='Input your email']
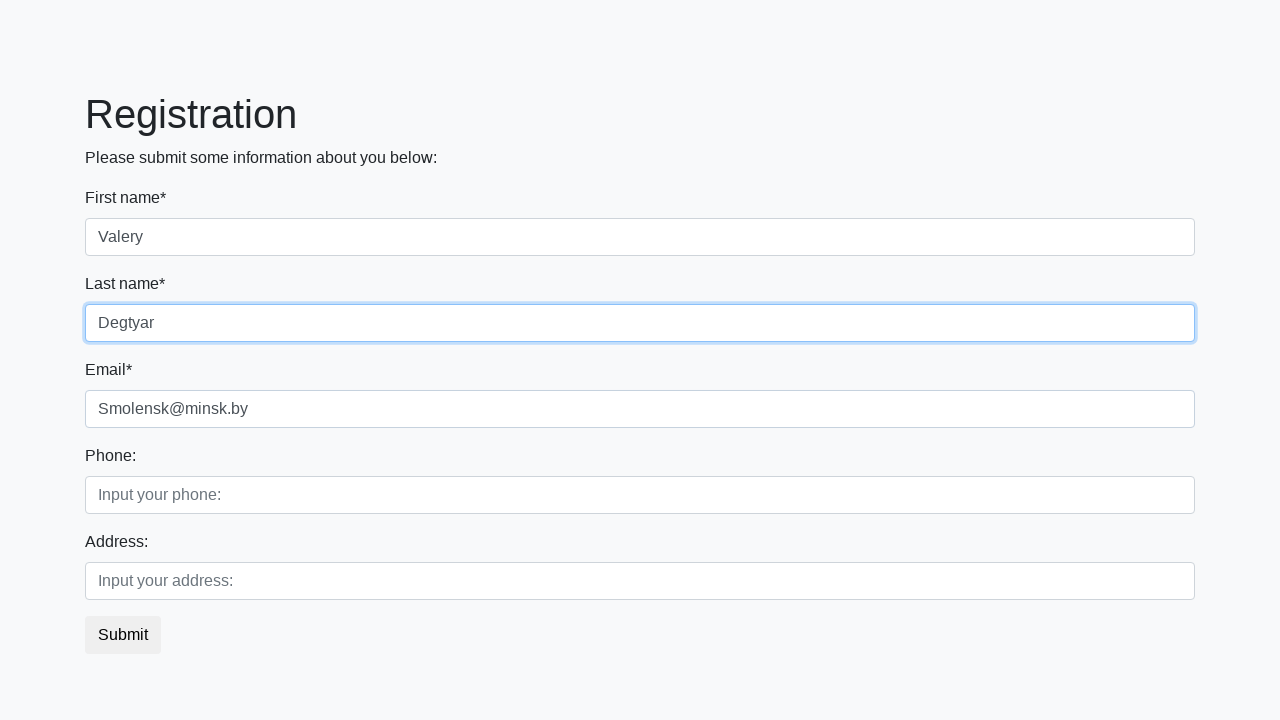

Filled phone number field with '+375291230050' on [placeholder='Input your phone:']
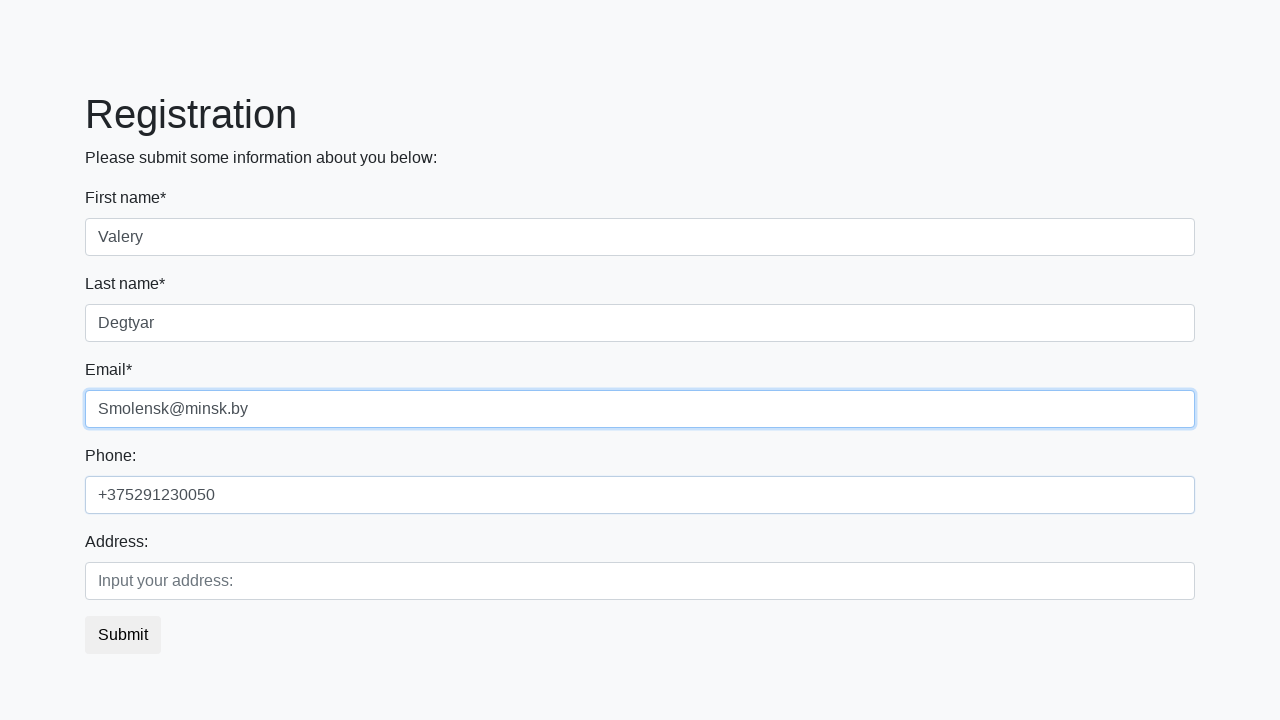

Filled address field with 'Veselovo' on [placeholder='Input your address:']
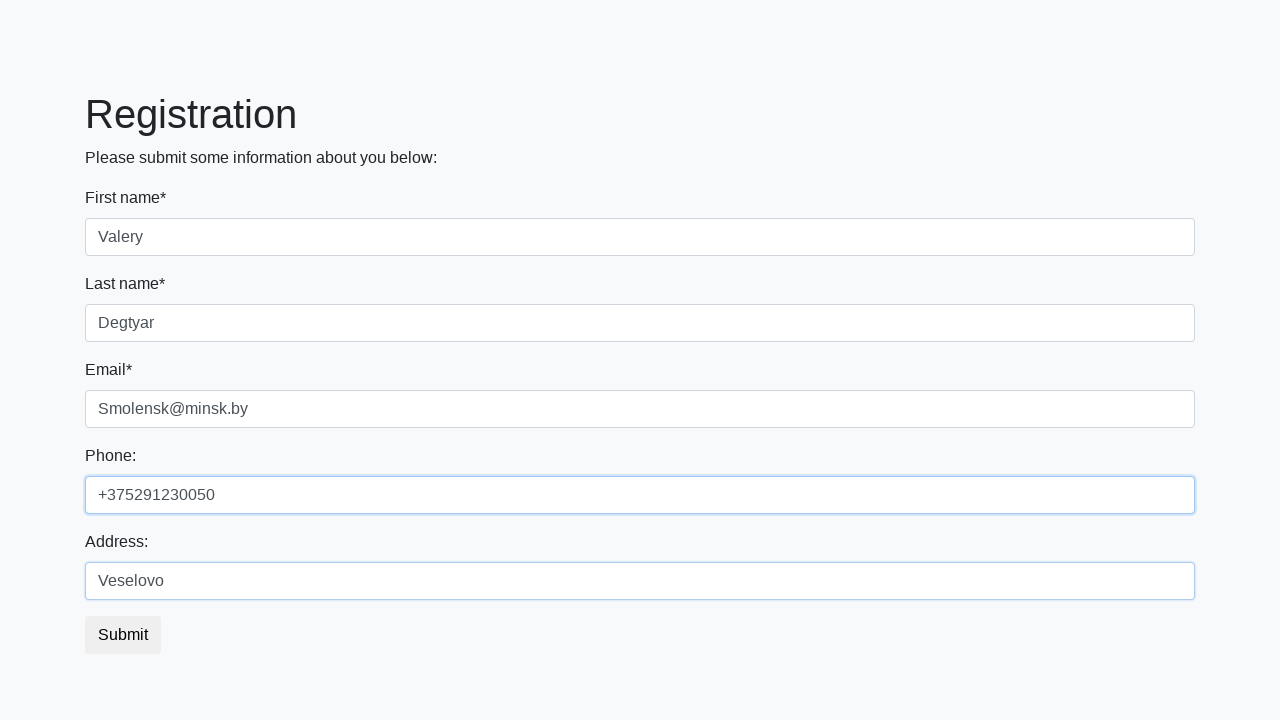

Clicked submit button to register at (123, 635) on button[type='submit']
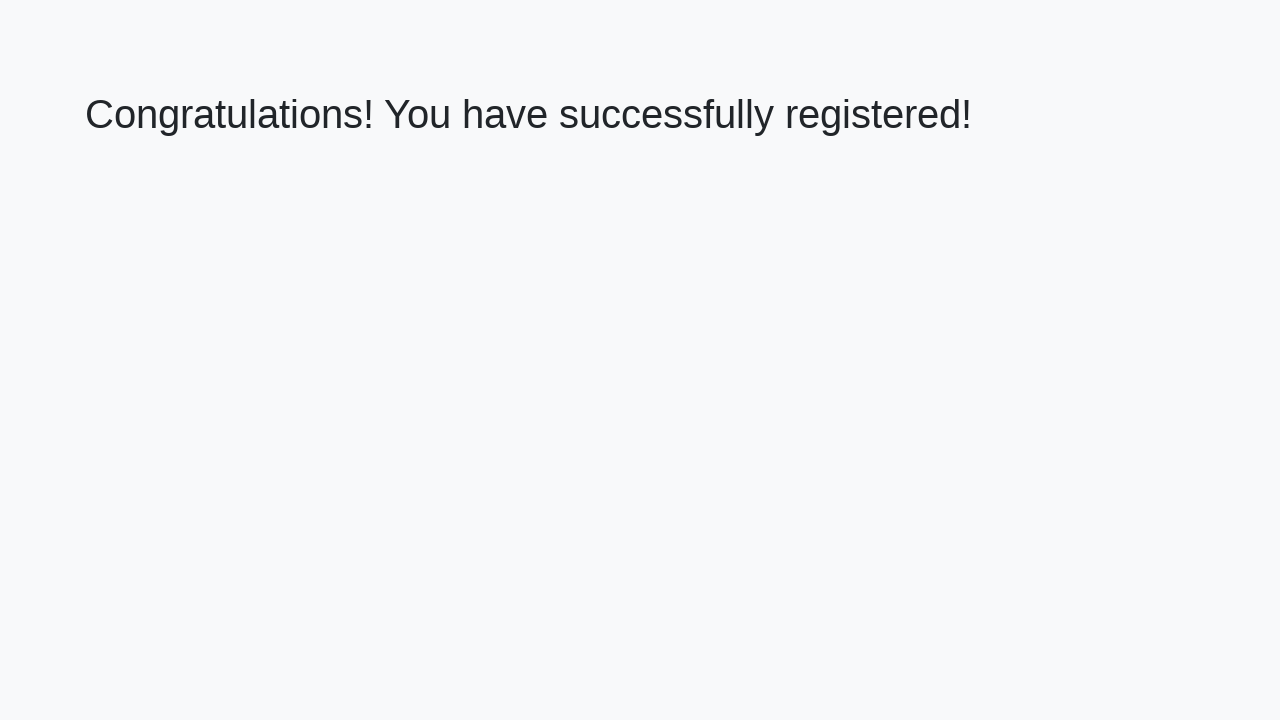

Verified successful registration message displayed
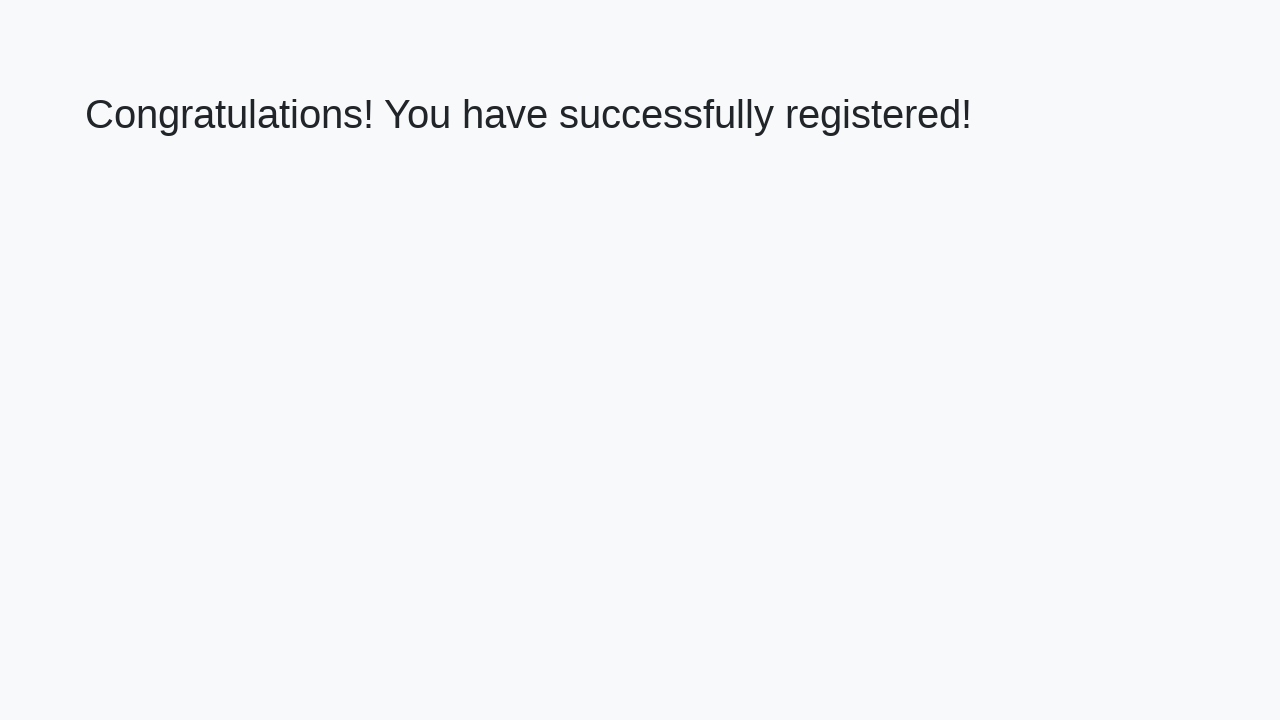

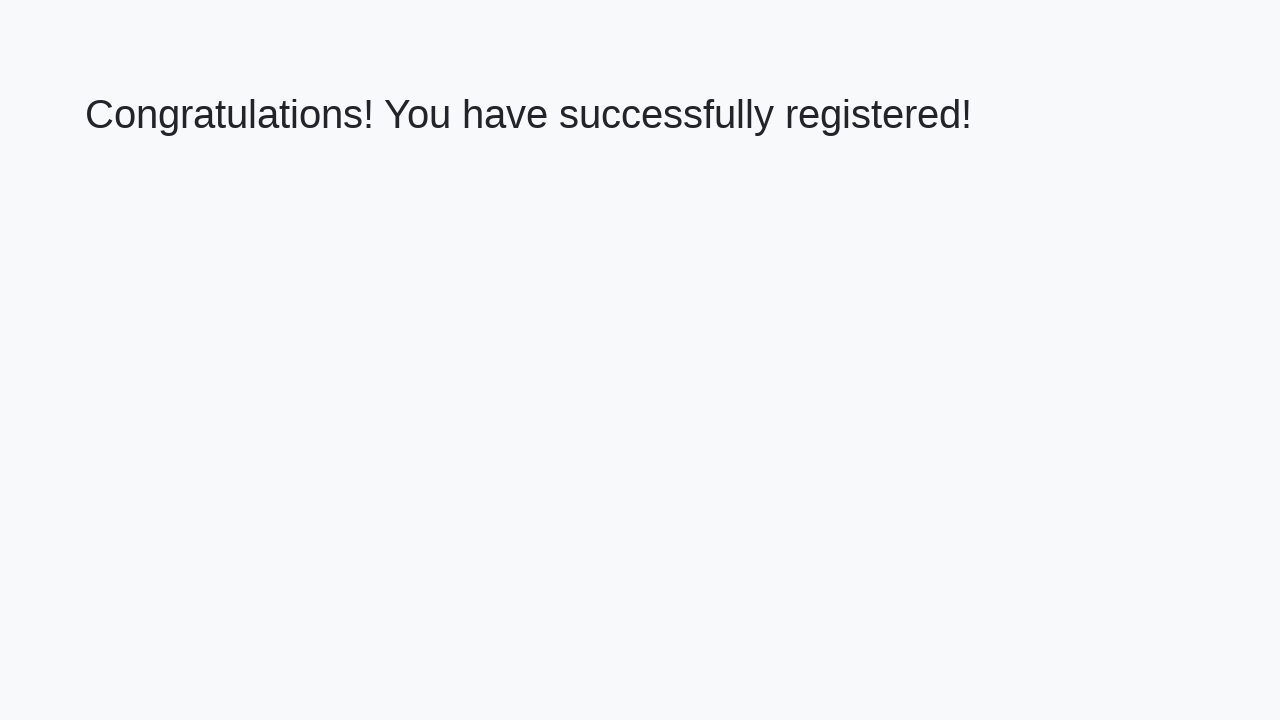